Performs a right-click context menu action on a specific element to trigger the context menu

Starting URL: http://swisnl.github.io/jQuery-contextMenu/demo.html

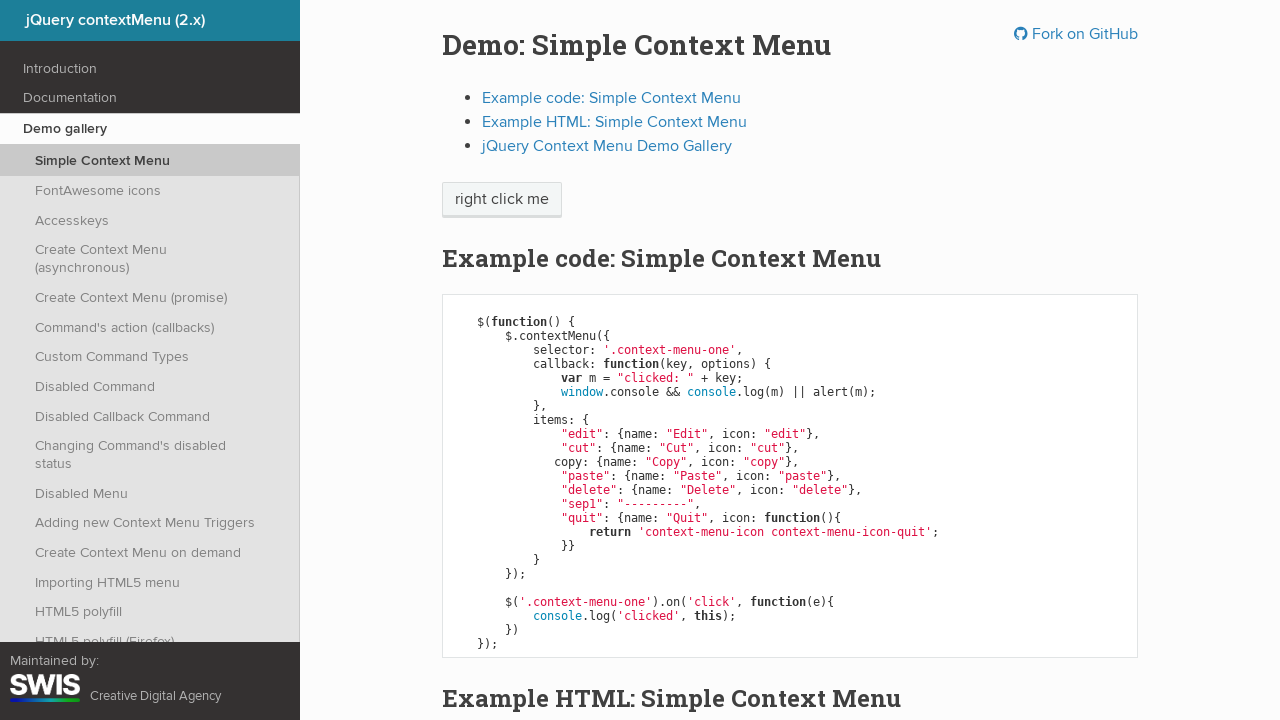

Located the element for right-click action
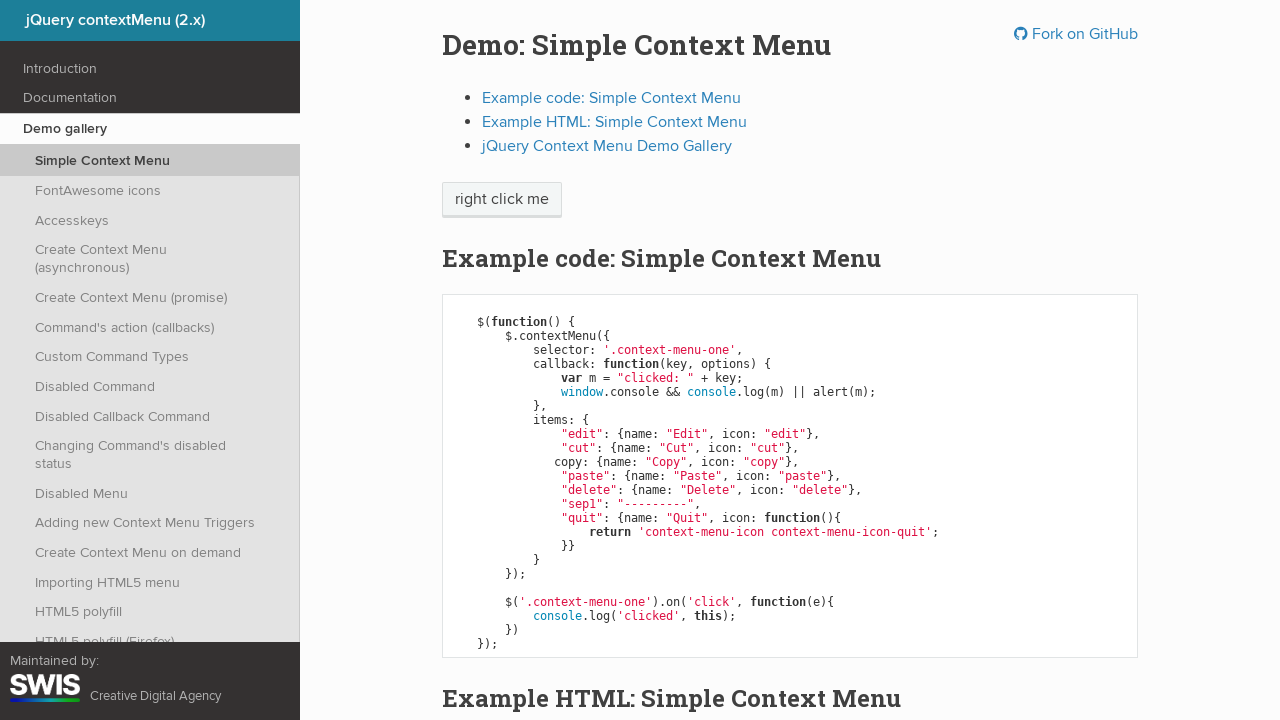

Performed right-click on the element to trigger context menu at (502, 200) on xpath=/html/body/div/section/div/div/div/p/span
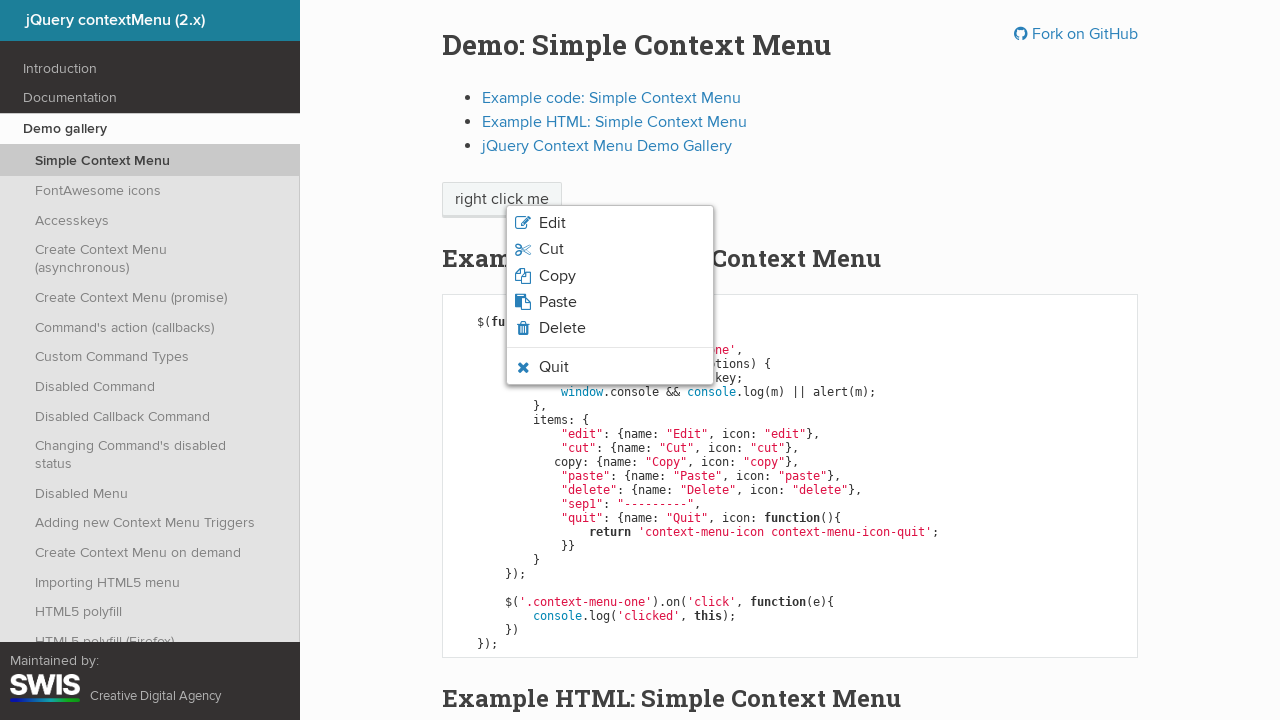

Waited for context menu to appear
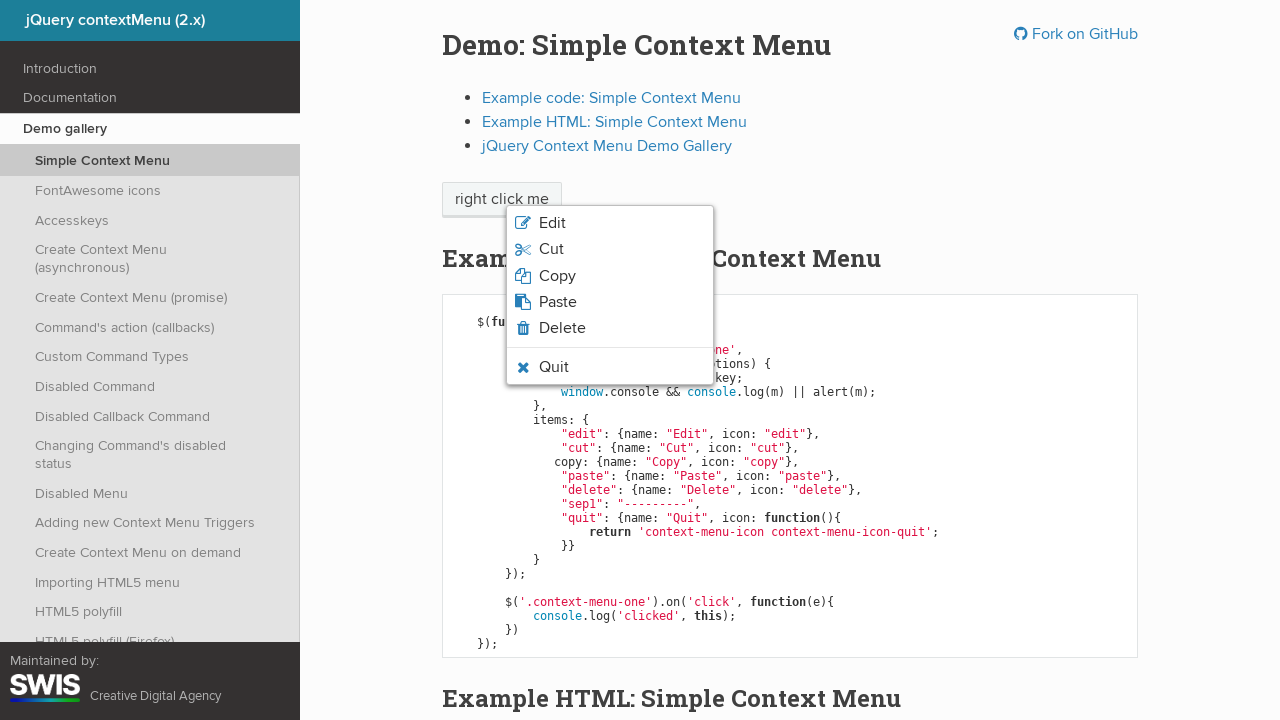

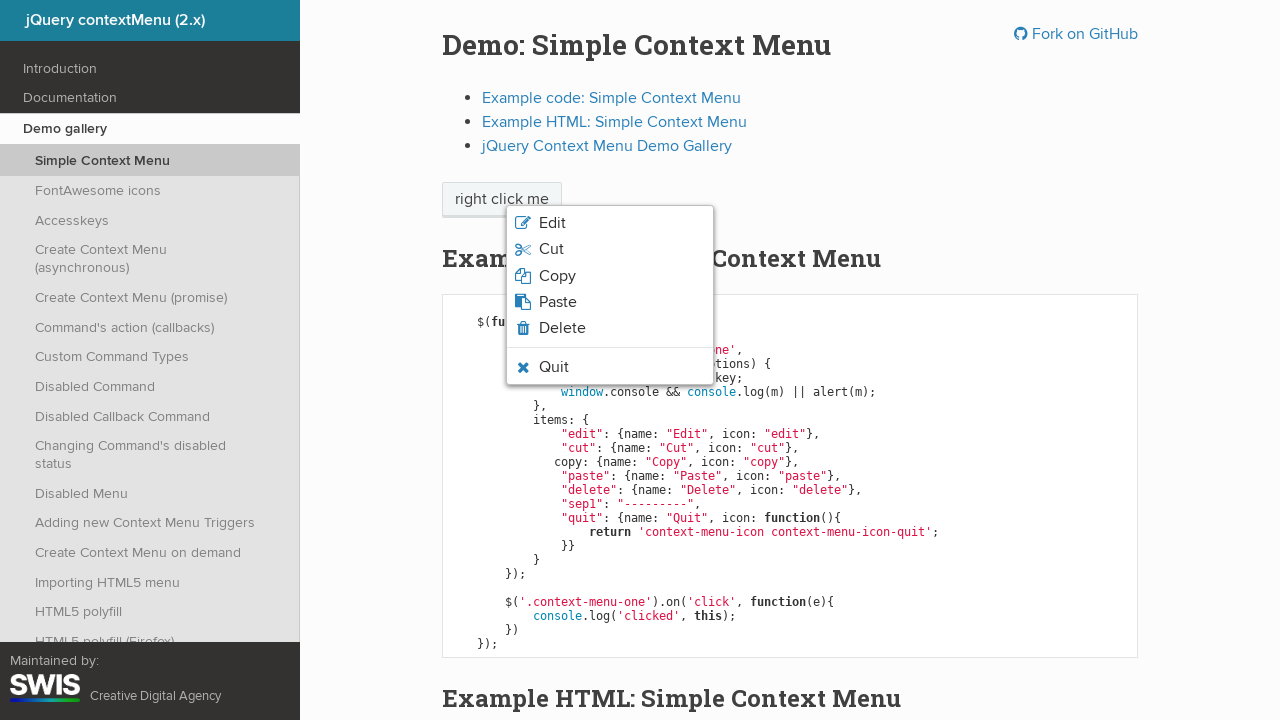